Tests a slow calculator web application by setting a delay, performing an addition operation (7 + 8), and verifying the result equals 15.

Starting URL: https://bonigarcia.dev/selenium-webdriver-java/slow-calculator.html

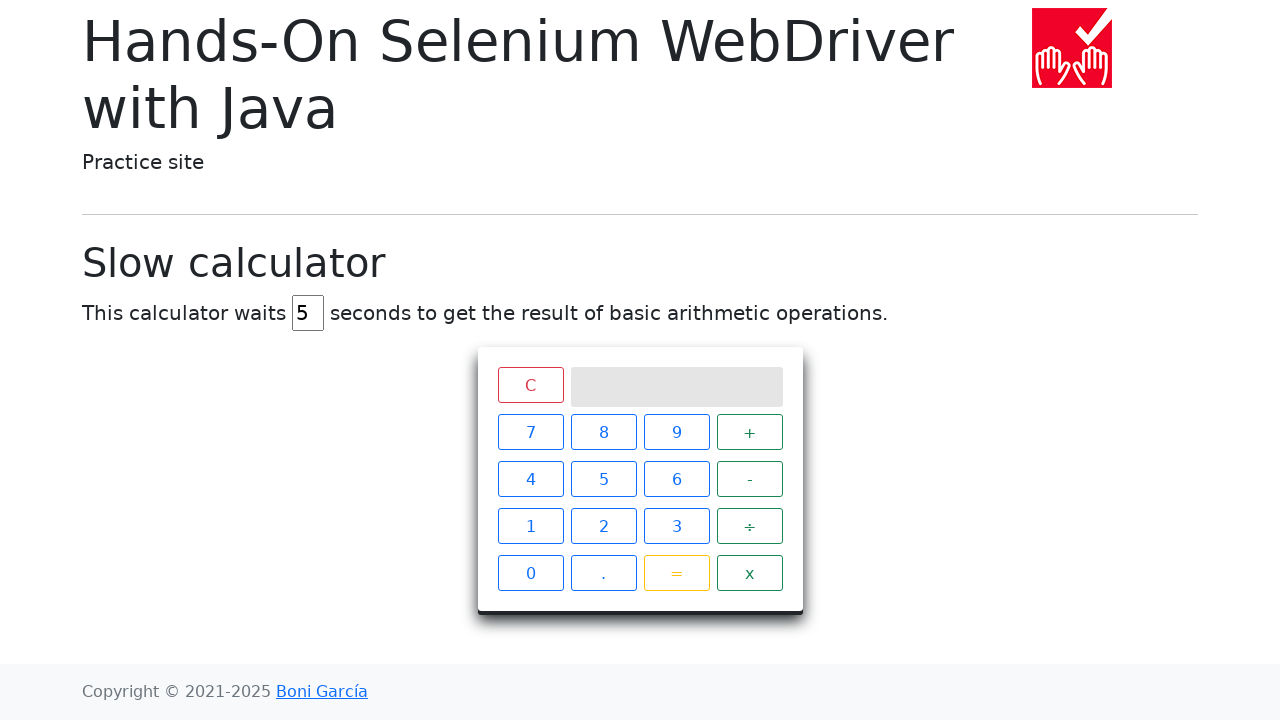

Navigated to slow calculator application
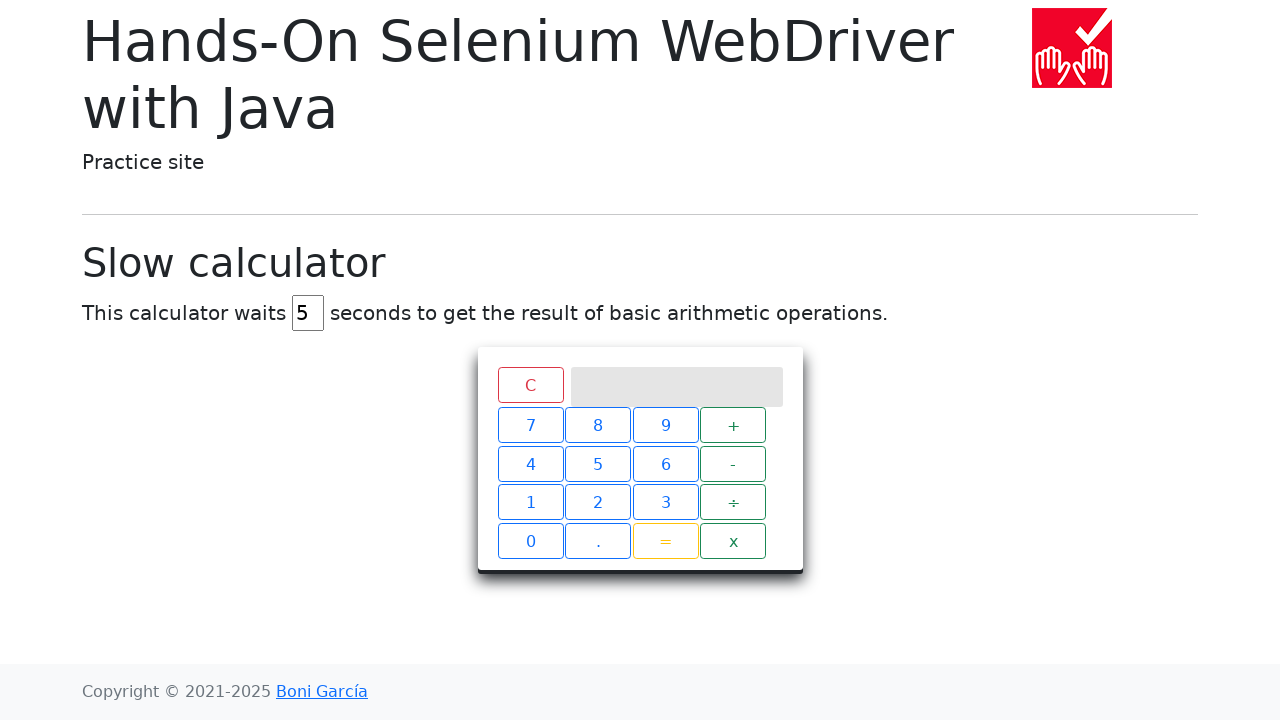

Set calculator delay to 45 milliseconds on #delay
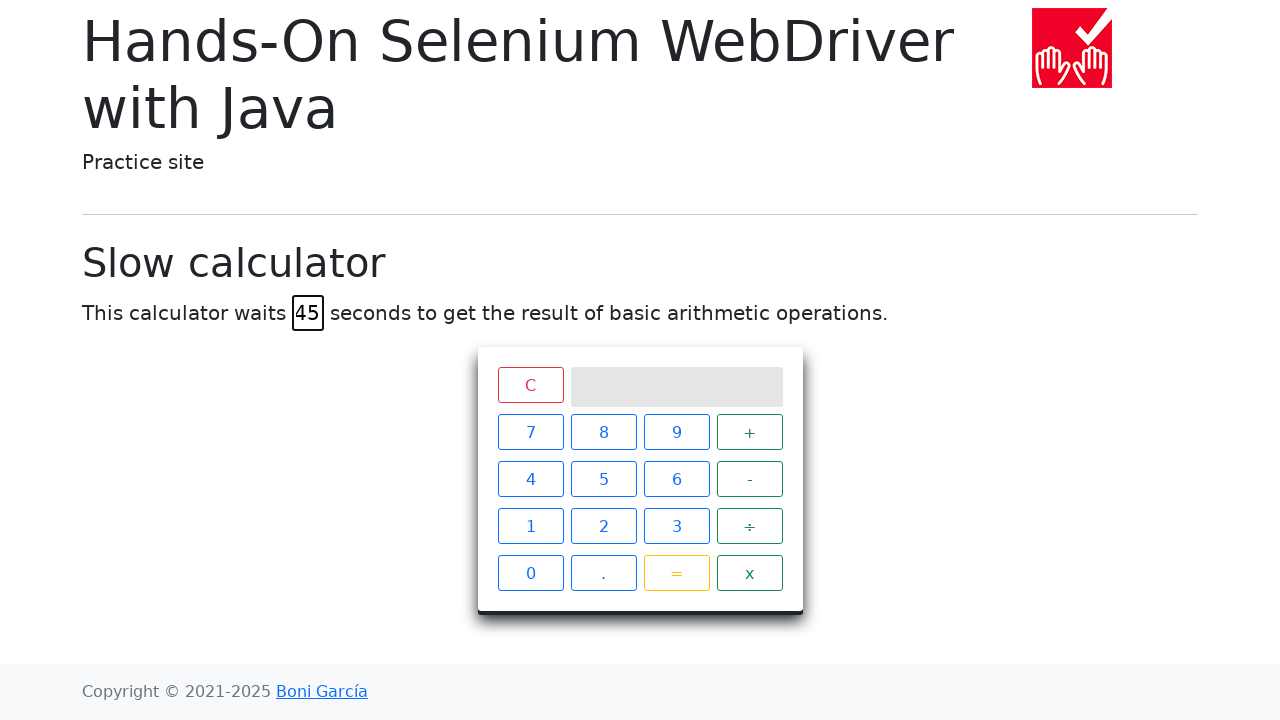

Clicked calculator button 7 at (530, 432) on xpath=//span[text()='7']
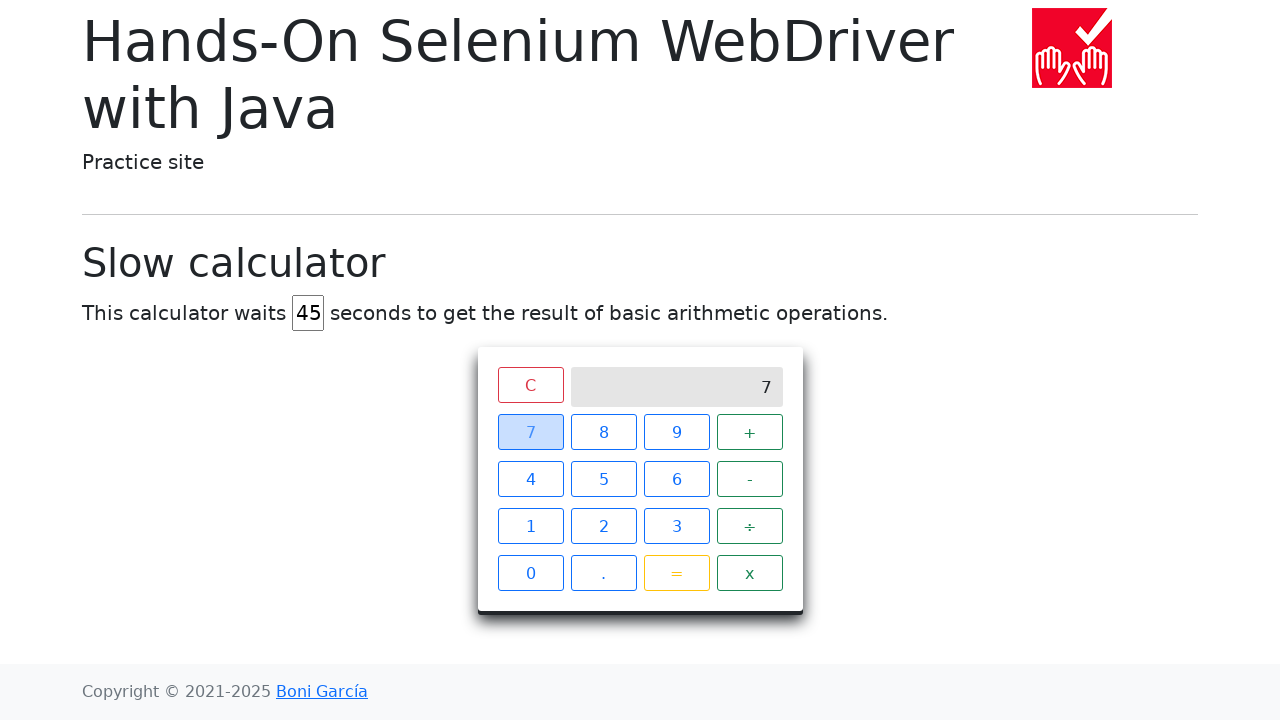

Clicked calculator button + at (750, 432) on xpath=//span[text()='+']
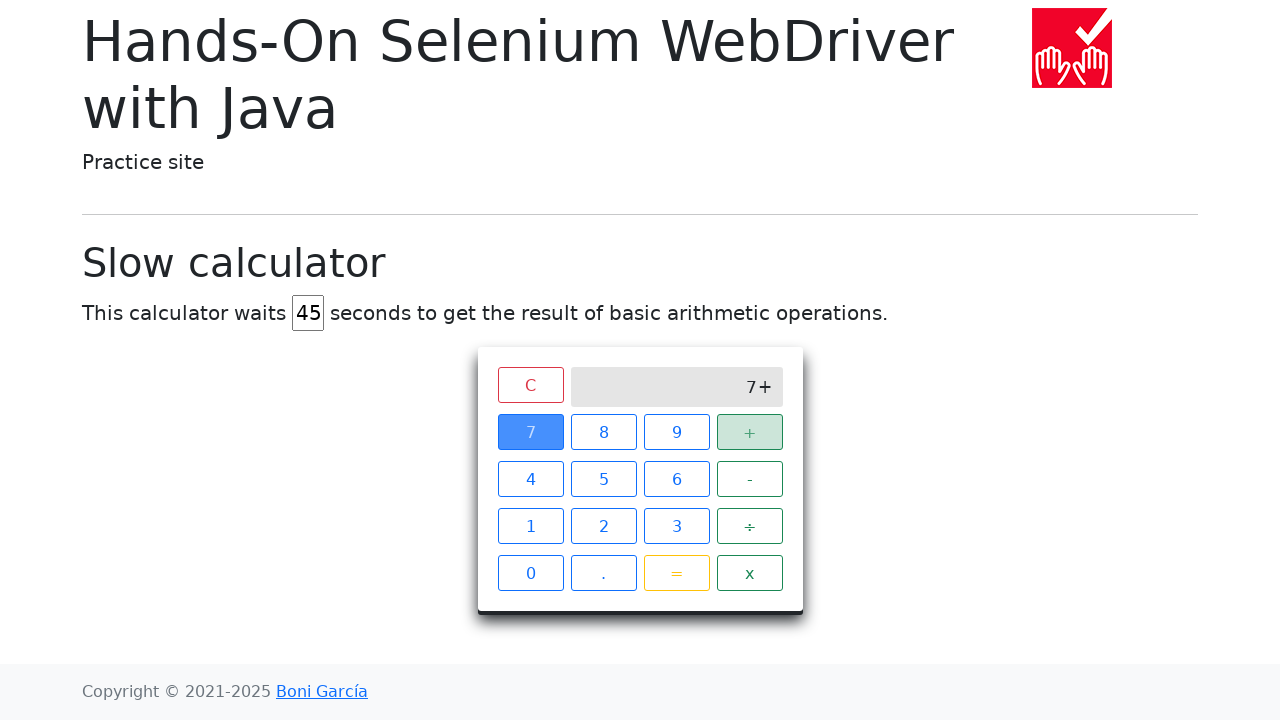

Clicked calculator button 8 at (604, 432) on xpath=//span[text()='8']
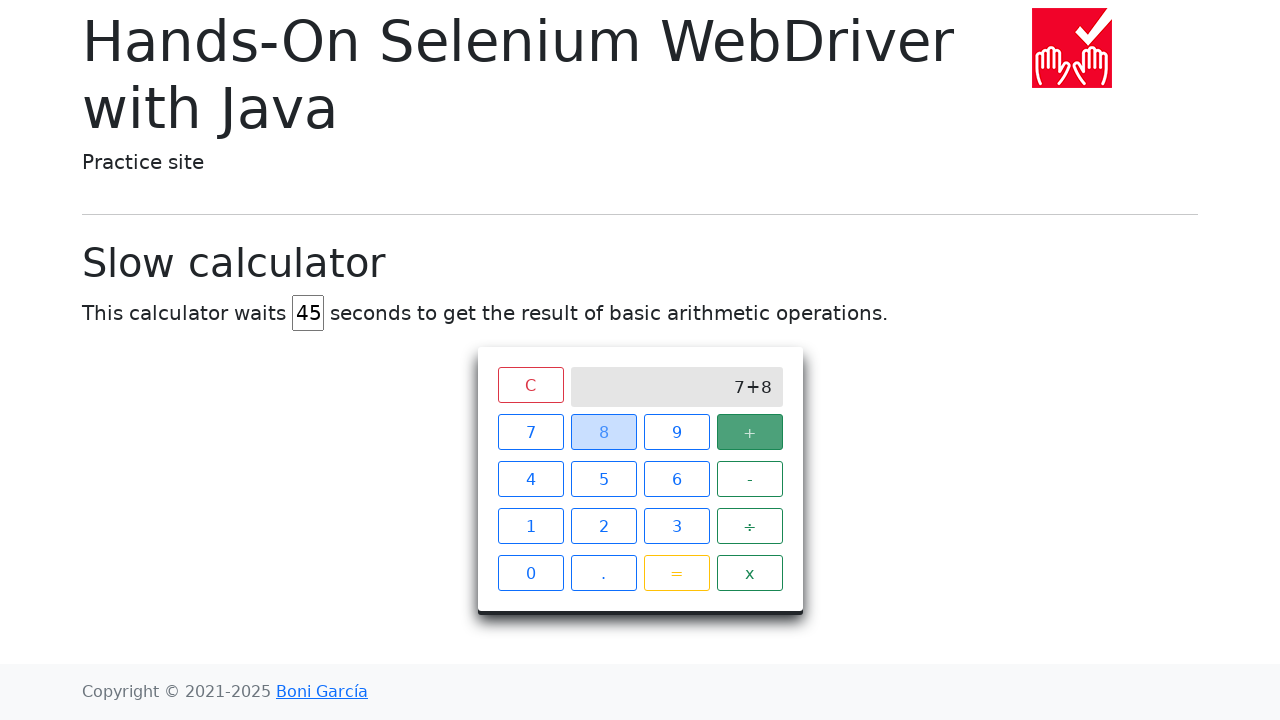

Clicked equals button to perform calculation at (676, 573) on xpath=//span[text()='=']
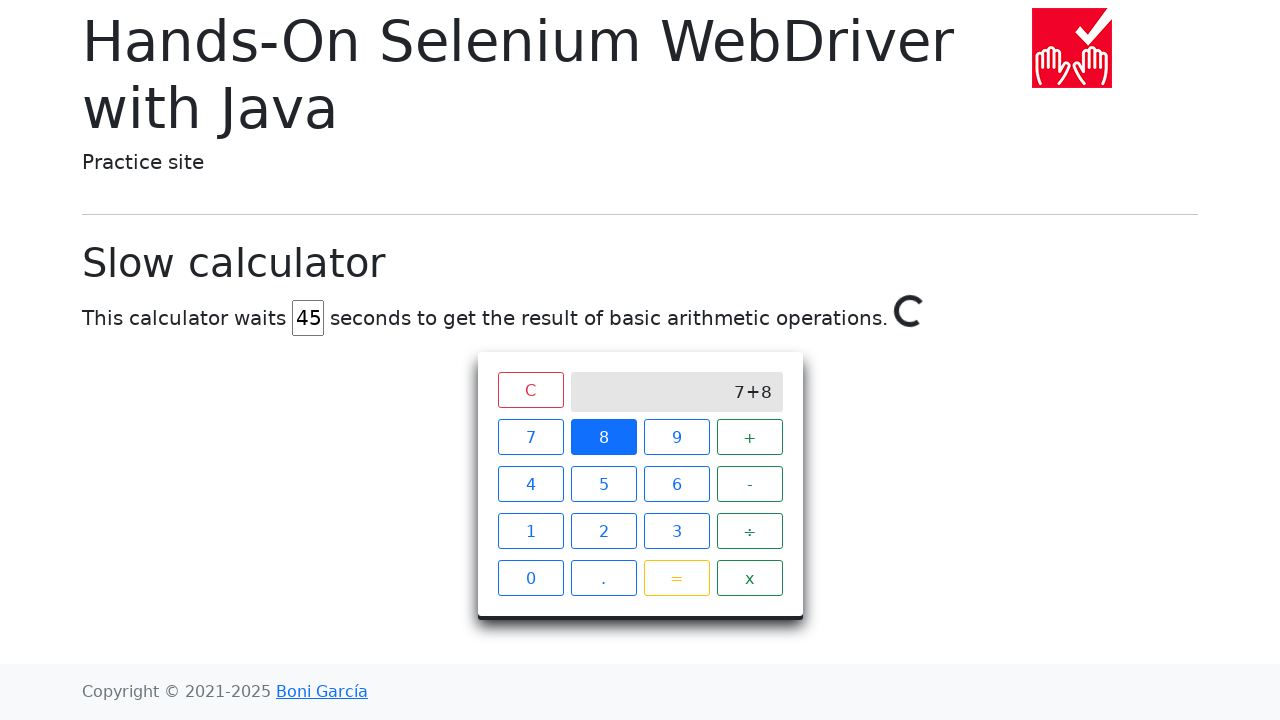

Waited for calculation result to display 15
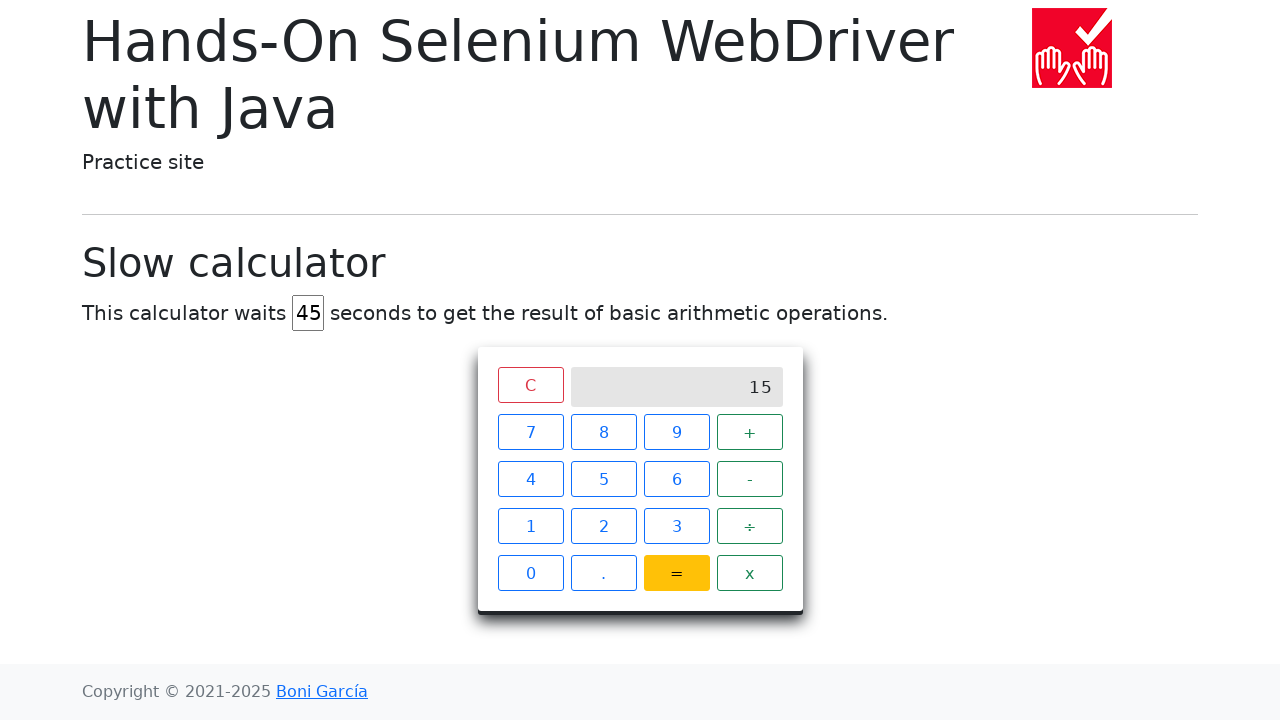

Retrieved calculator screen content
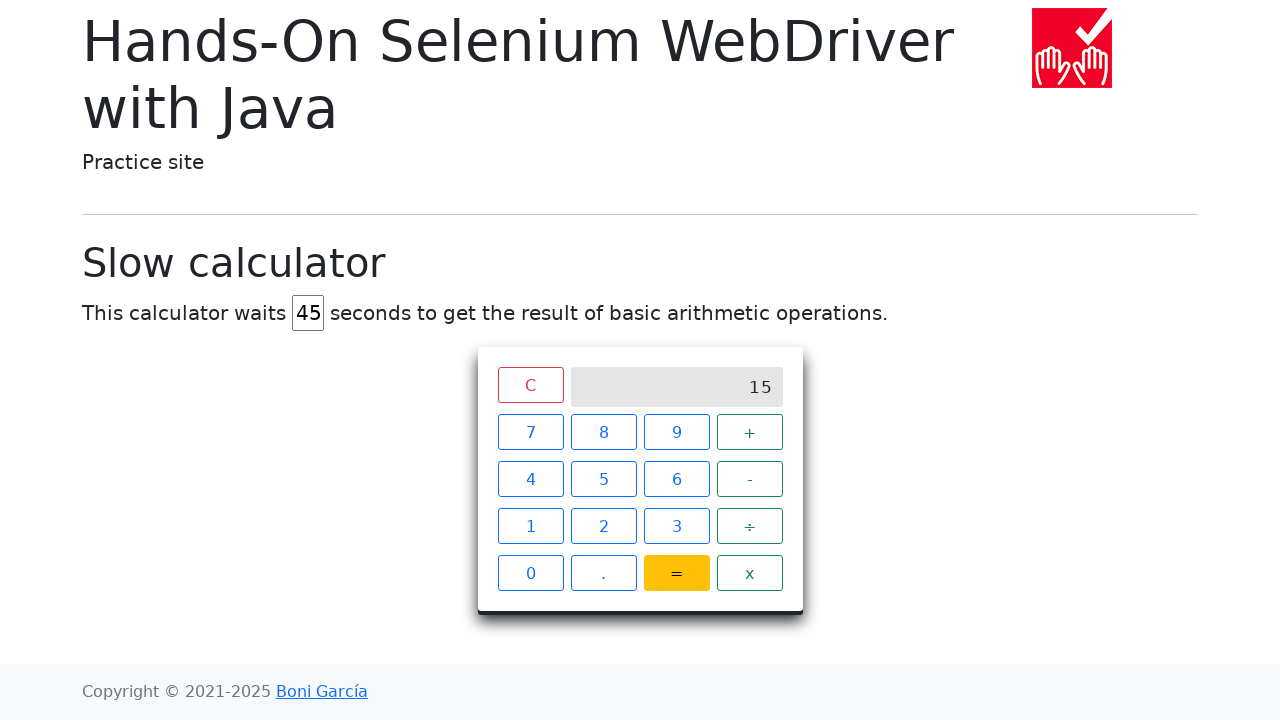

Verified result equals 15
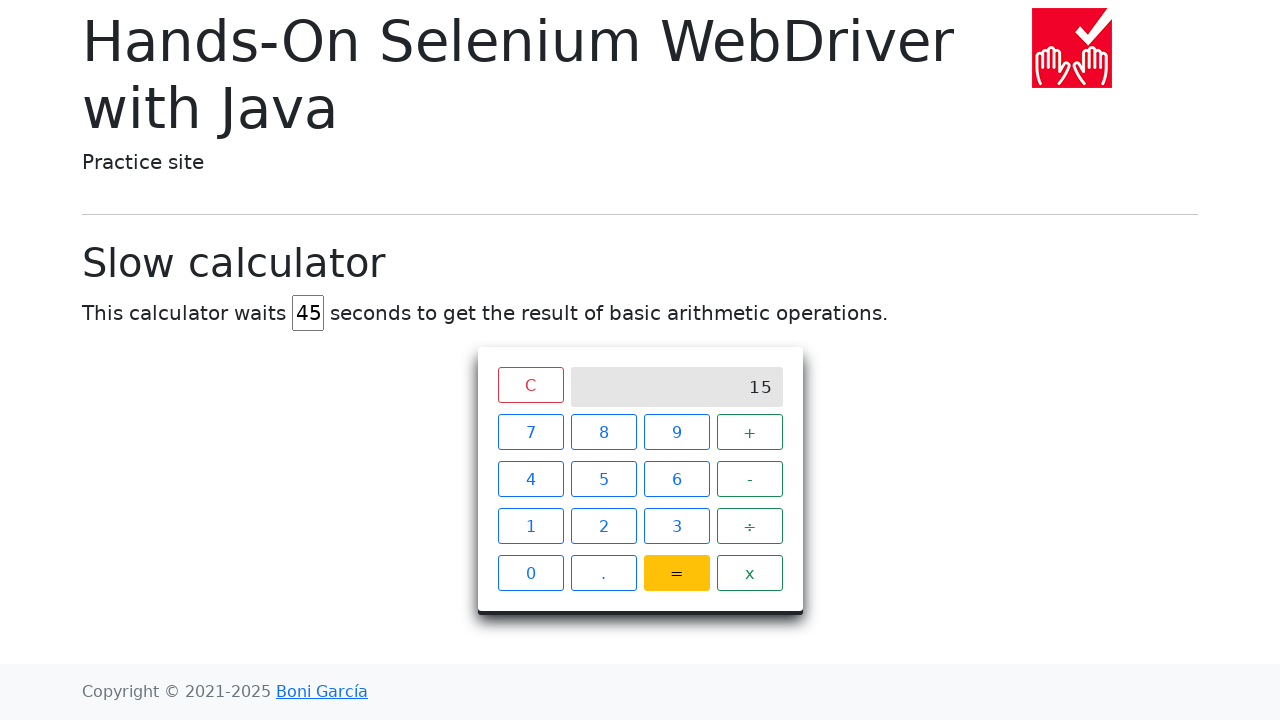

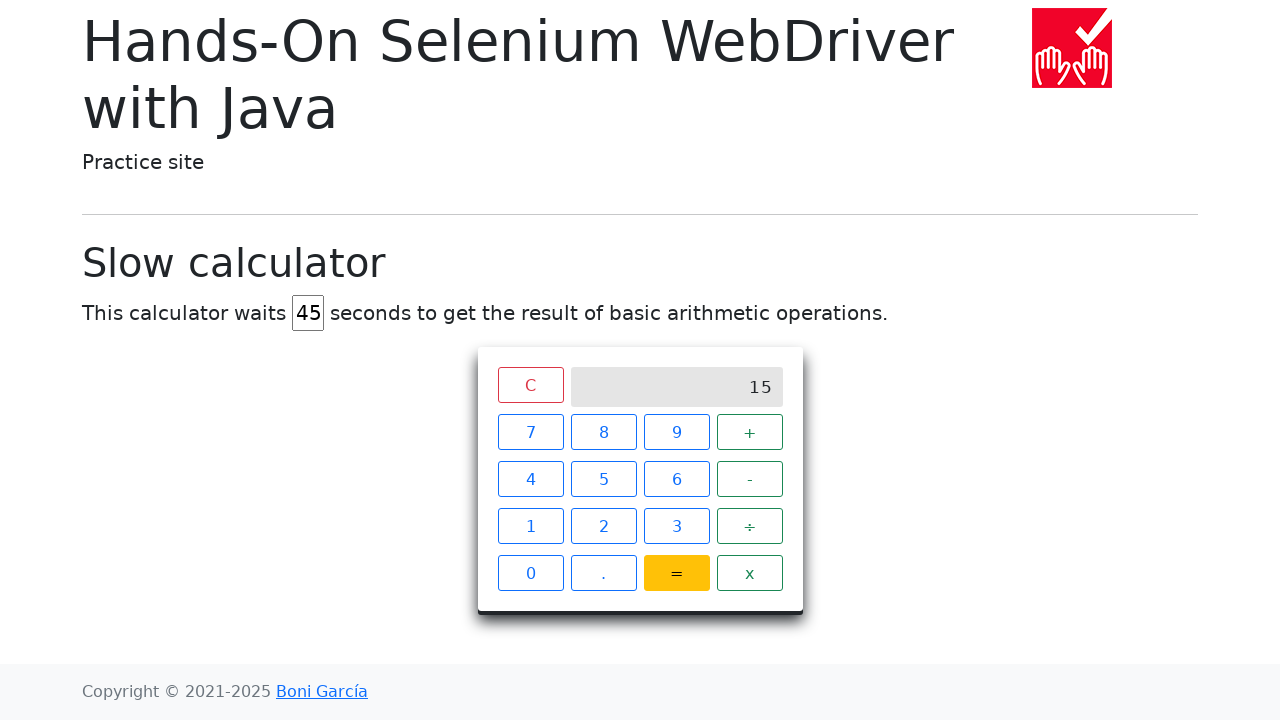